Opens the login modal on demoblaze.com and verifies the login heading is visible

Starting URL: https://www.demoblaze.com/index.html

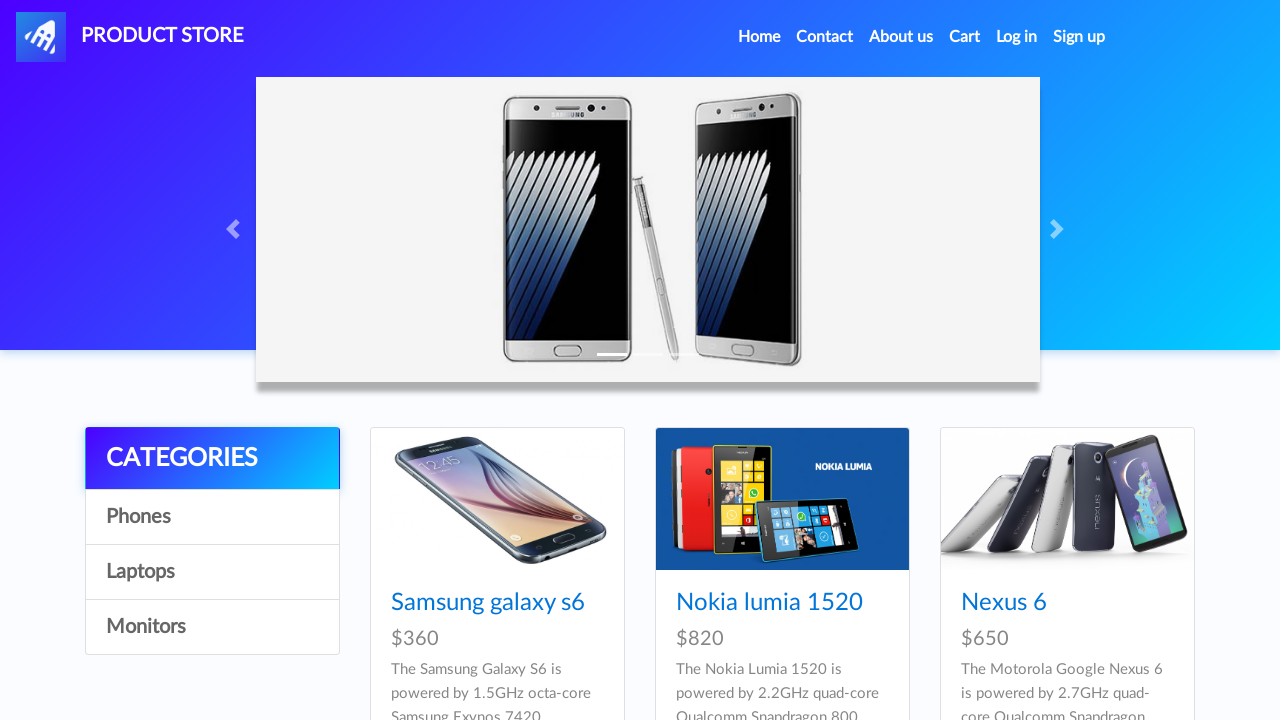

Clicked 'Log in' link to open login modal at (1017, 37) on internal:role=link[name="Log in"i]
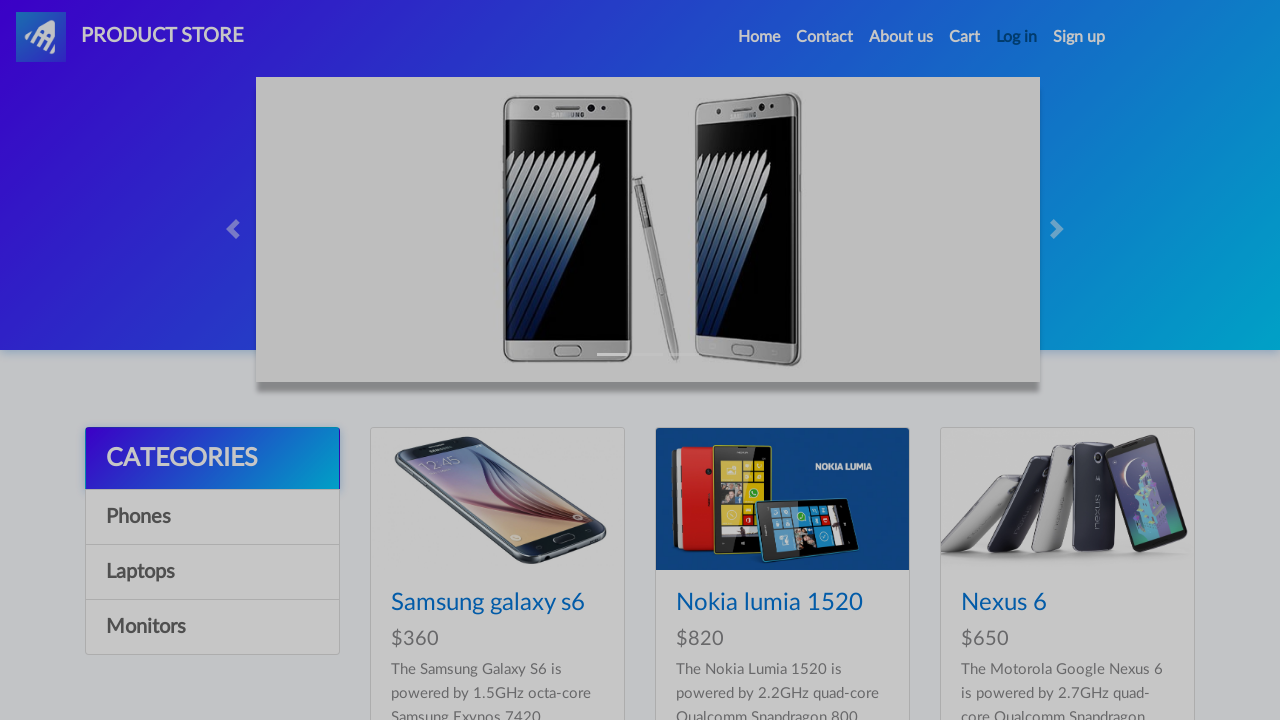

Login heading is visible - login modal opened successfully
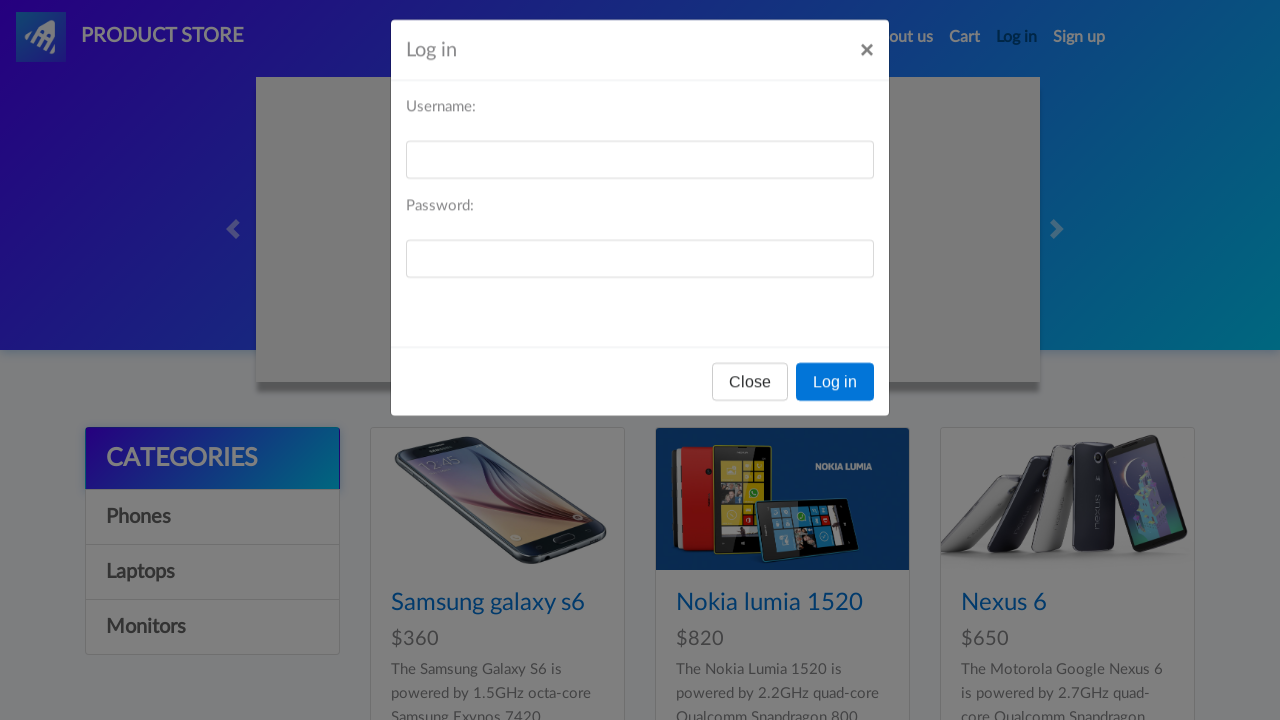

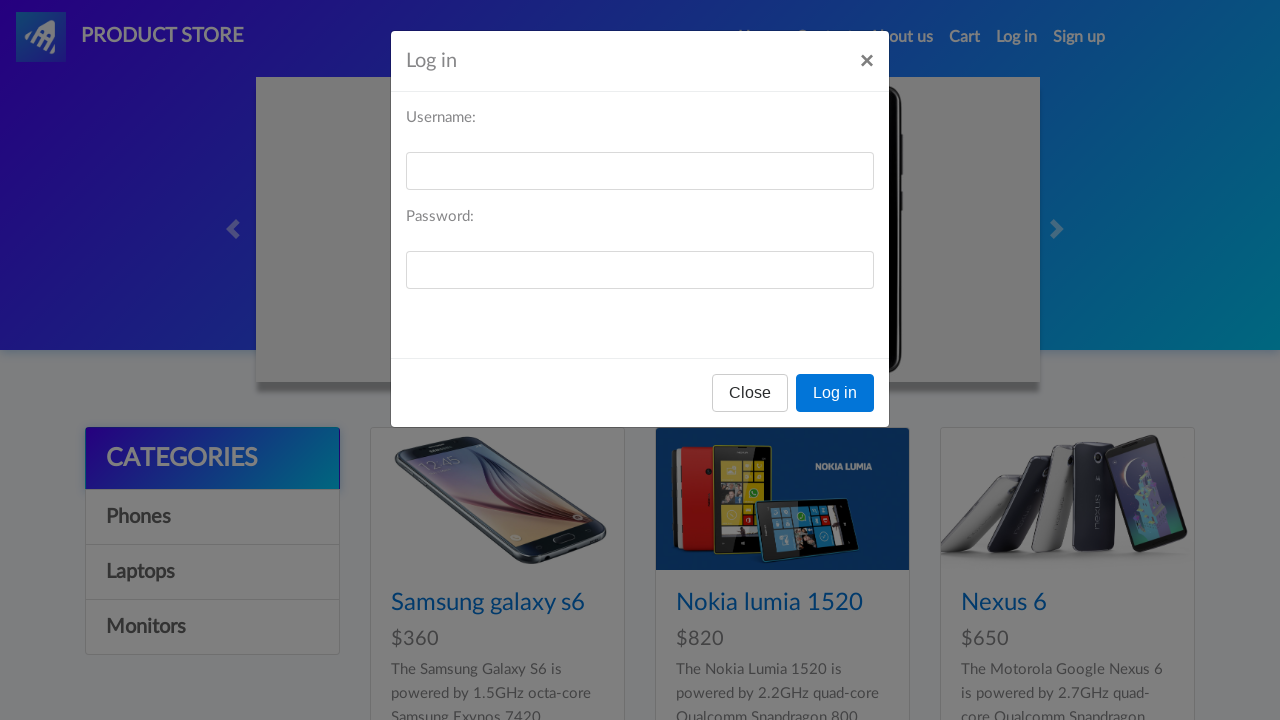